Tests table cell text extraction and dropdown selection functionality on a practice automation page

Starting URL: https://rahulshettyacademy.com/AutomationPractice/

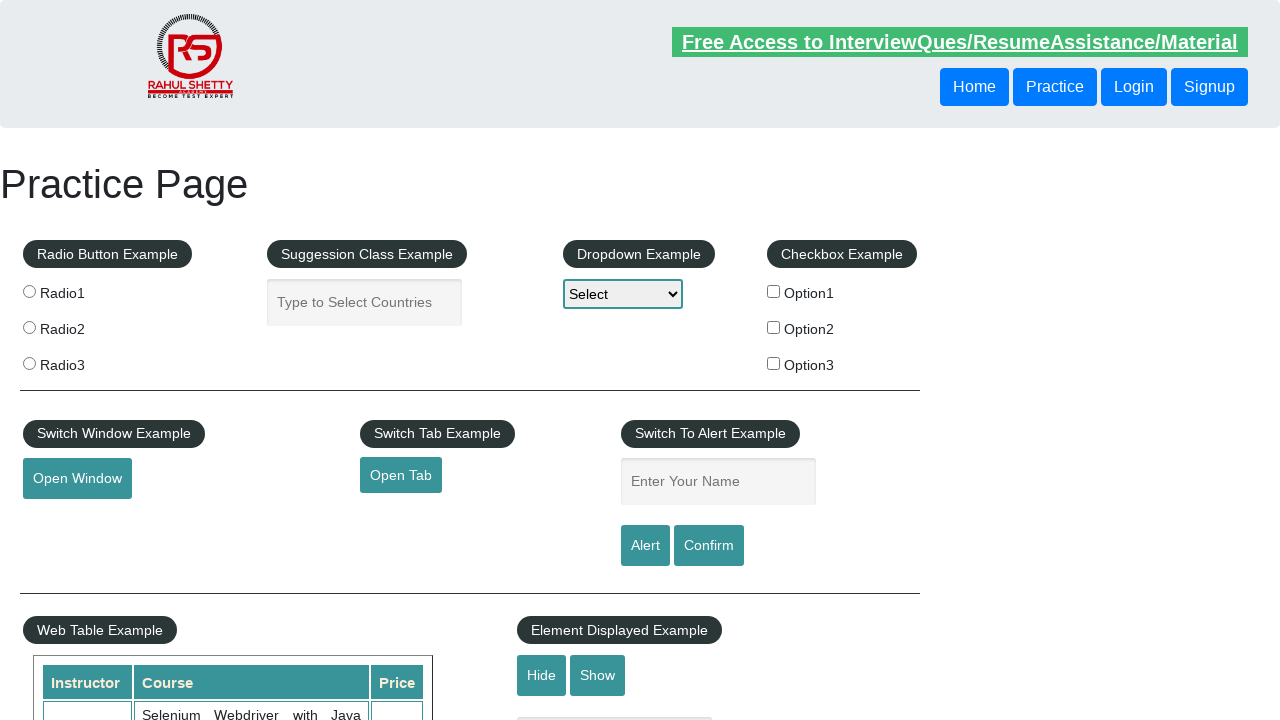

Extracted table cell text from row 2, column 3
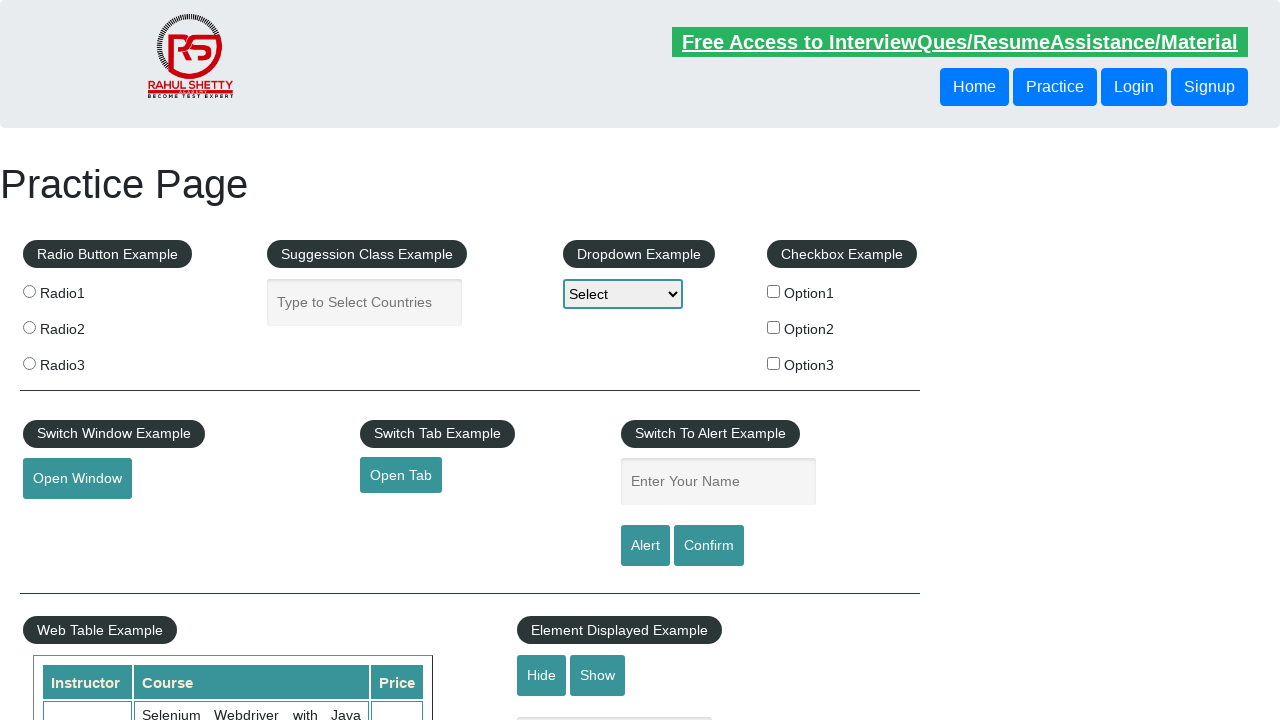

Selected third option from dropdown on #dropdown-class-example
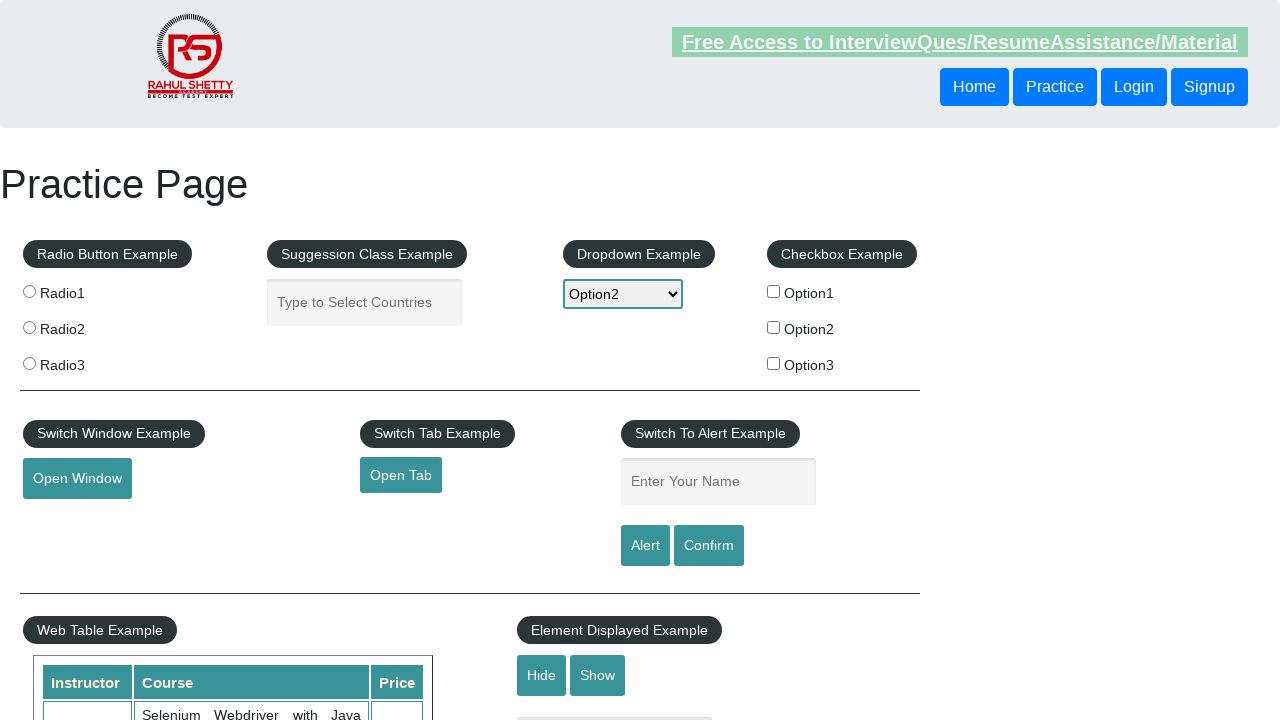

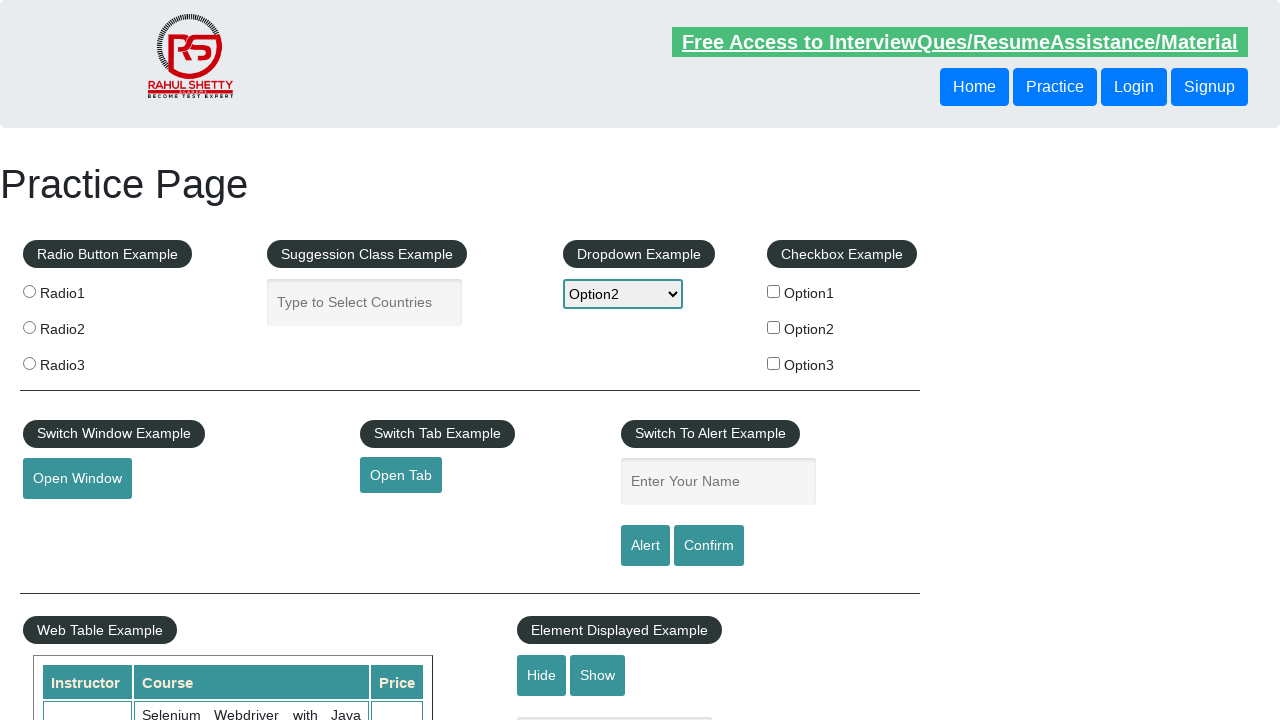